Tests iframe handling by switching to an iframe and clicking a submit button within it

Starting URL: https://www.w3schools.com/tags/tryit.asp?filename=tryhtml_select_multiple

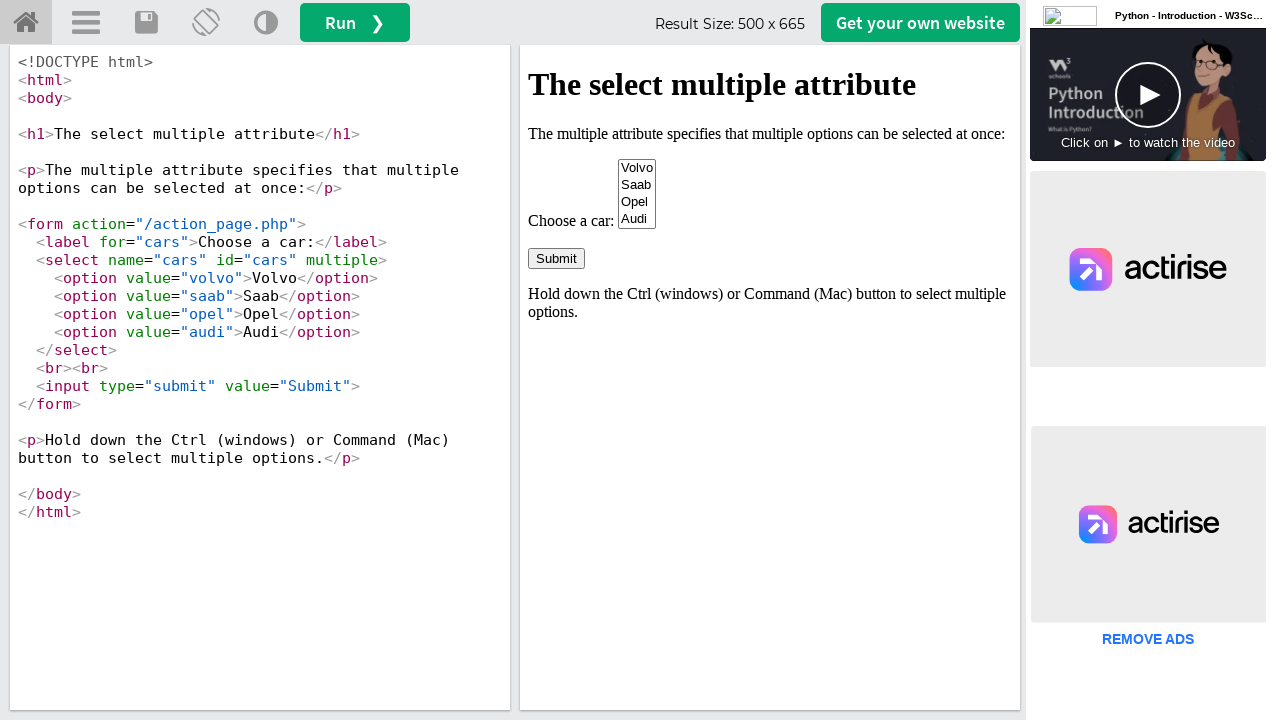

Waited for iframe 'iframeResult' to be present
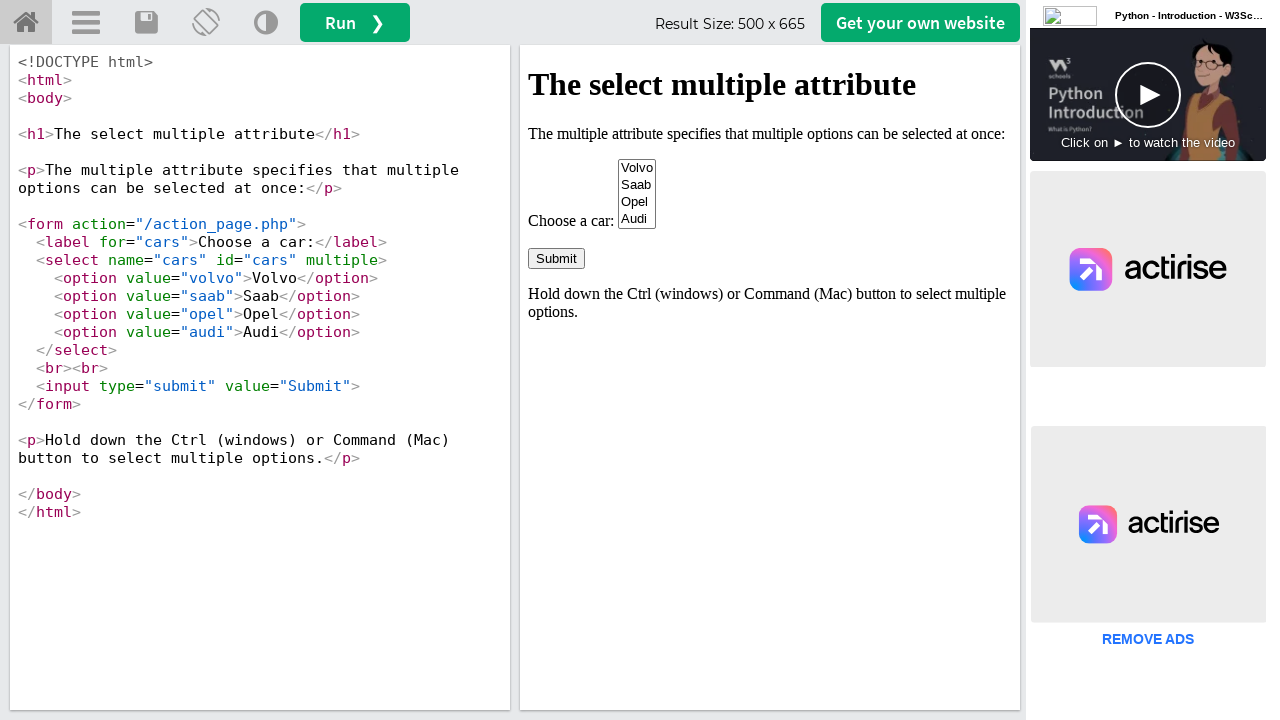

Switched to iframe content frame
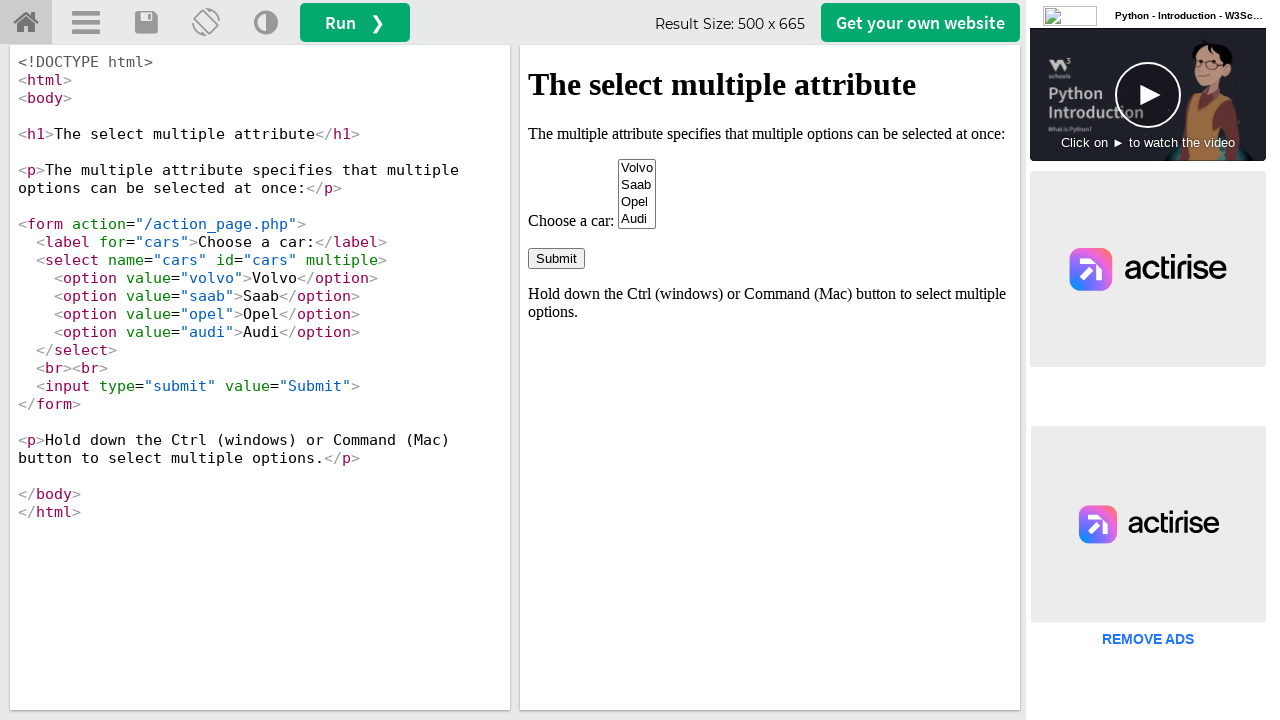

Clicked submit button within the iframe at (556, 258) on input[type='submit']
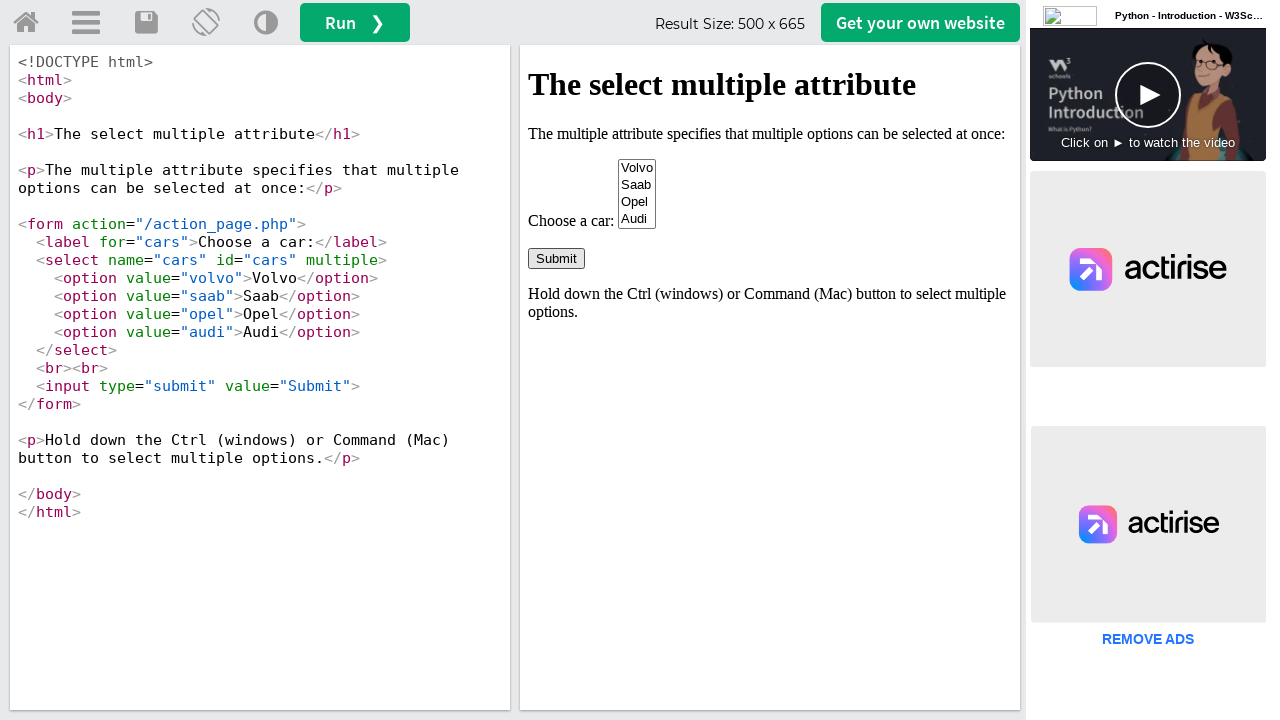

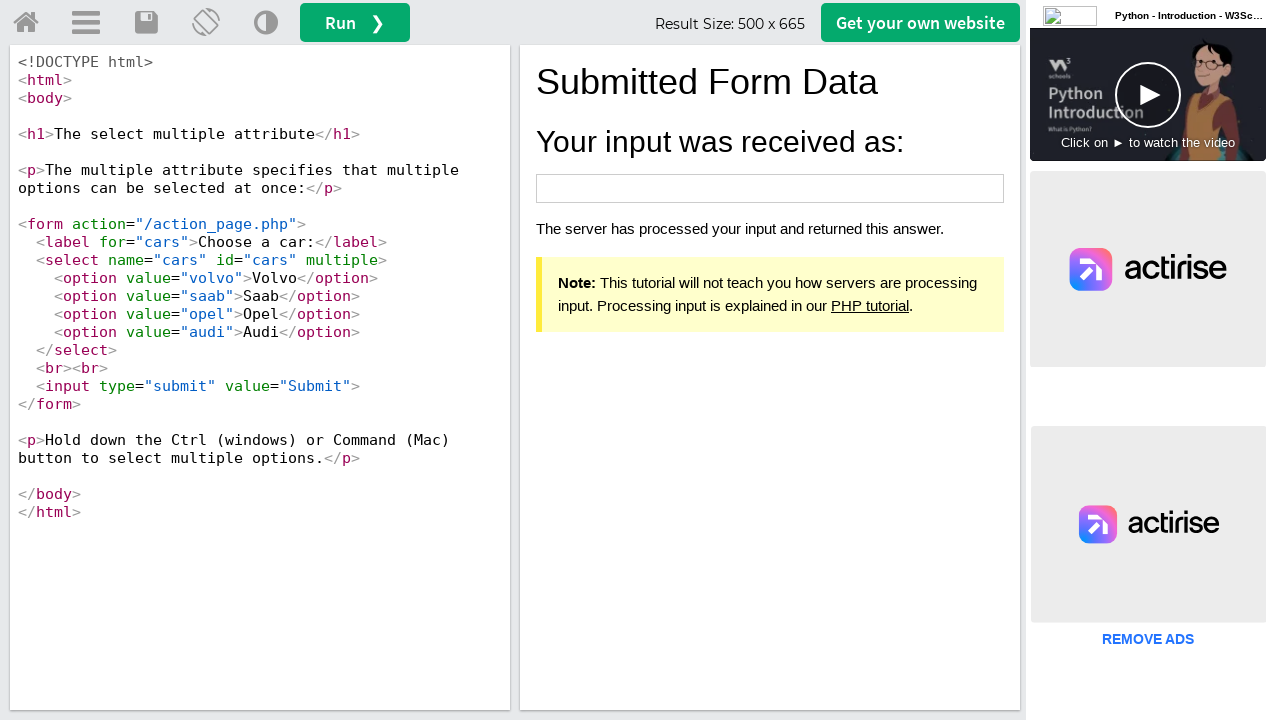